Tests that clicking the 'Dues' column header twice in table 2 (with class attributes) sorts values in descending order

Starting URL: https://the-internet.herokuapp.com/tables

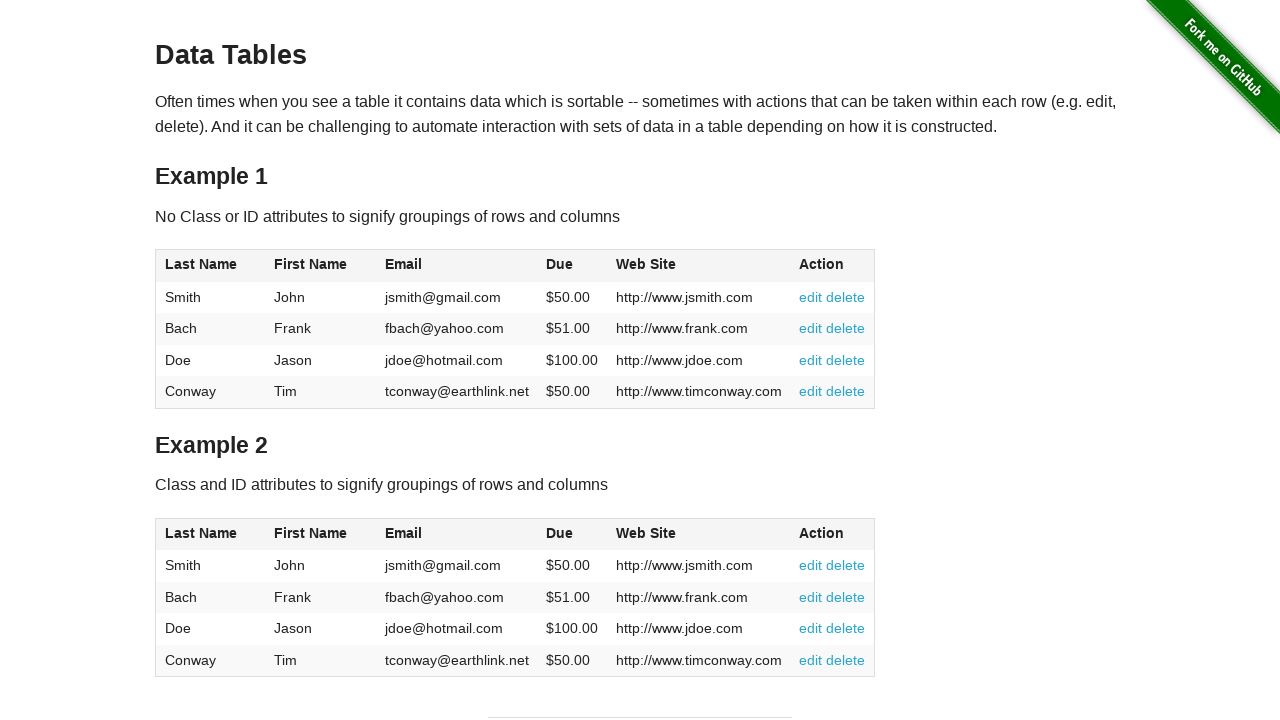

Clicked Dues column header in table 2 to sort ascending at (560, 533) on #table2 thead .dues
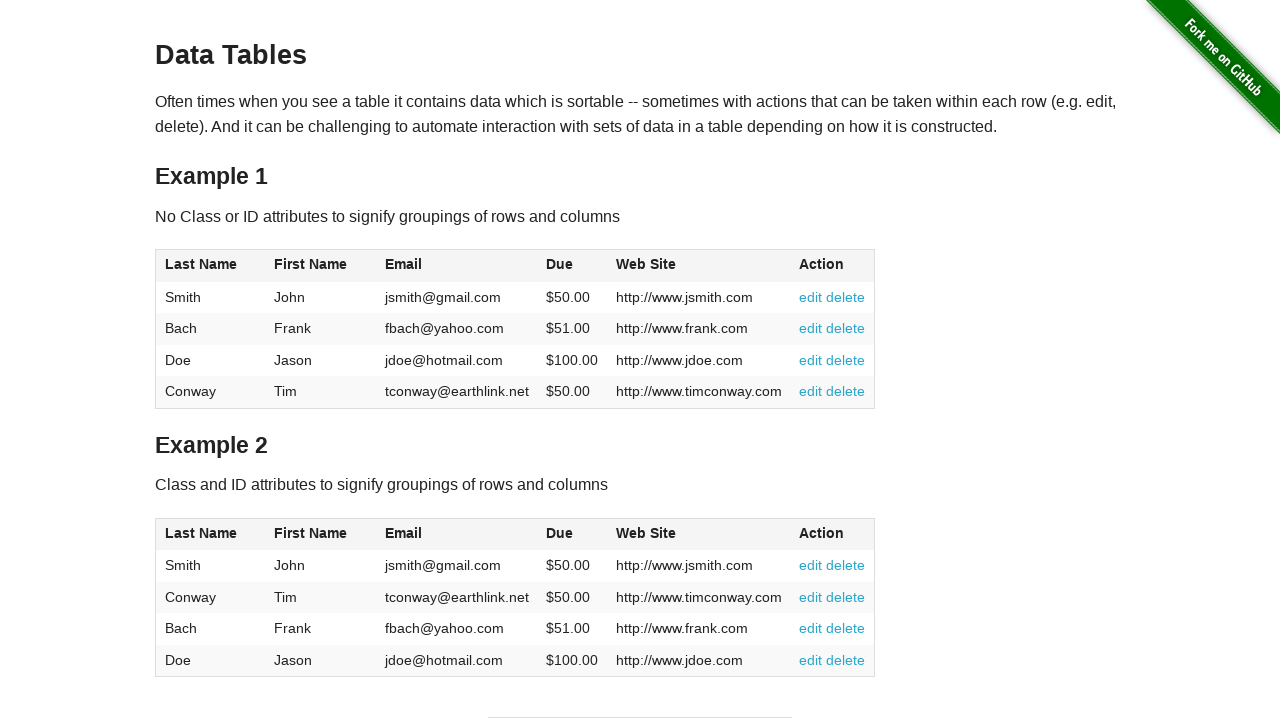

Clicked Dues column header in table 2 again to sort descending at (560, 533) on #table2 thead .dues
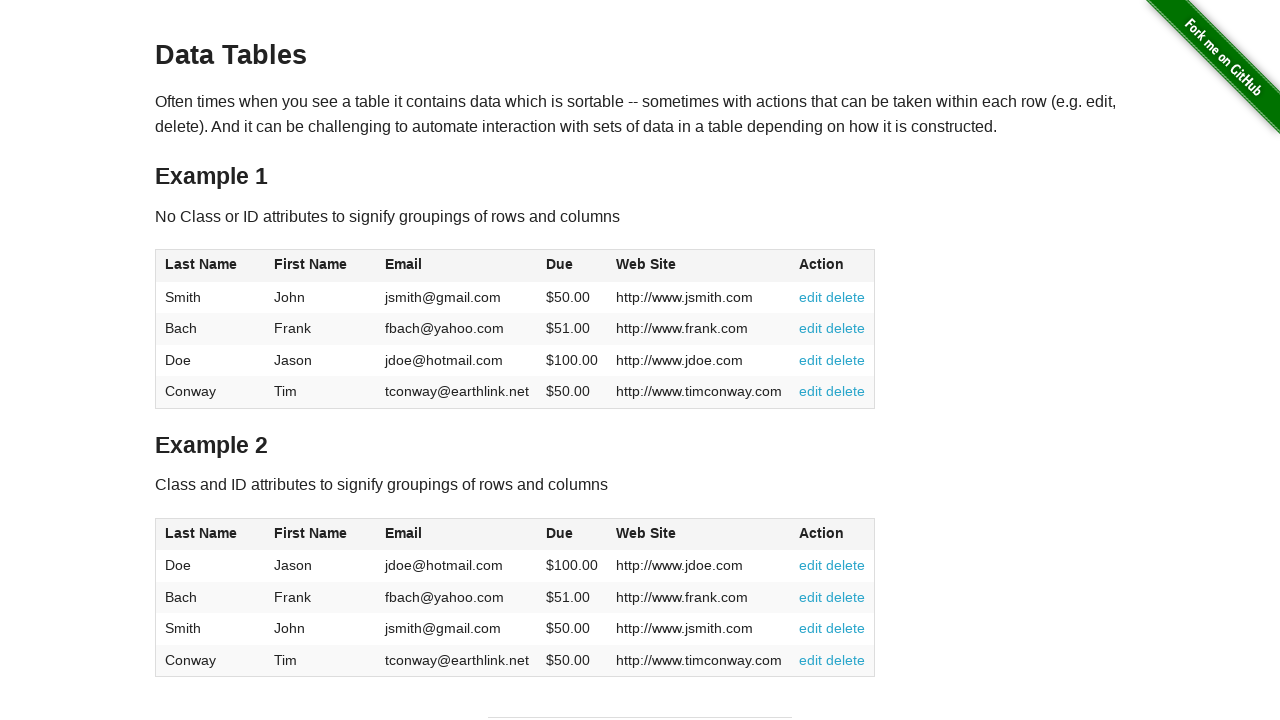

Dues cells in table 2 body are visible and sorted in descending order
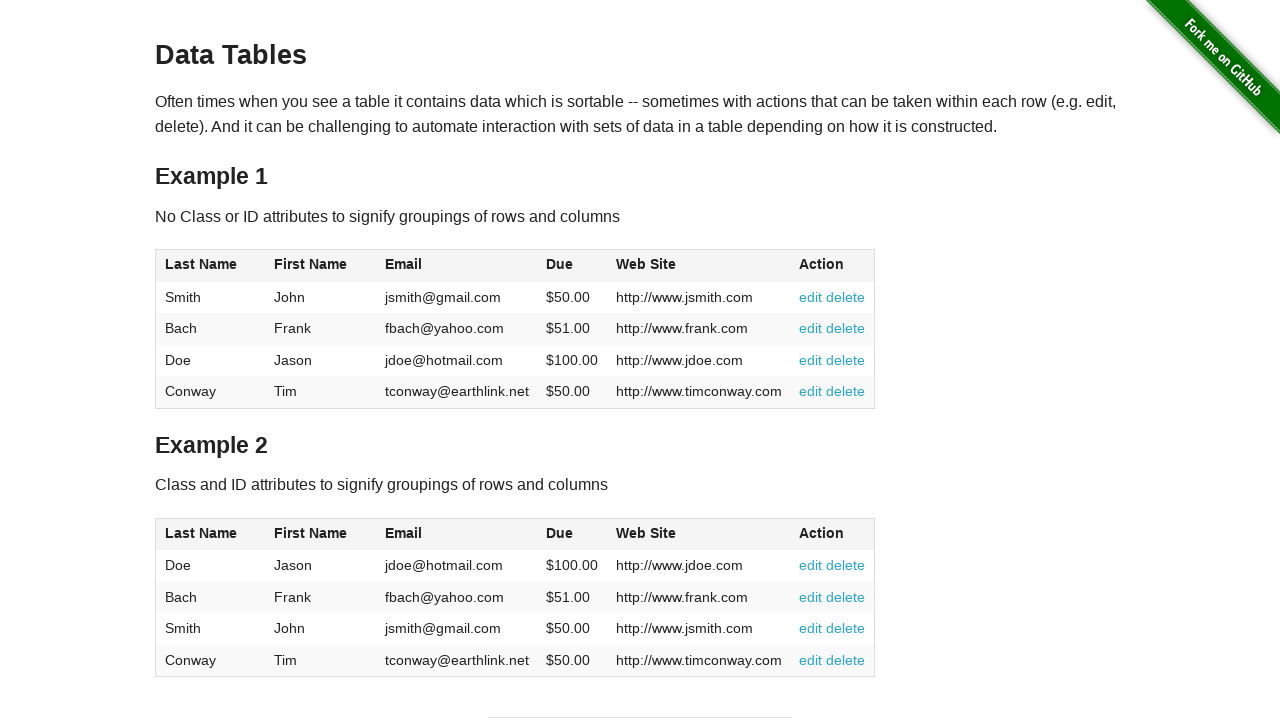

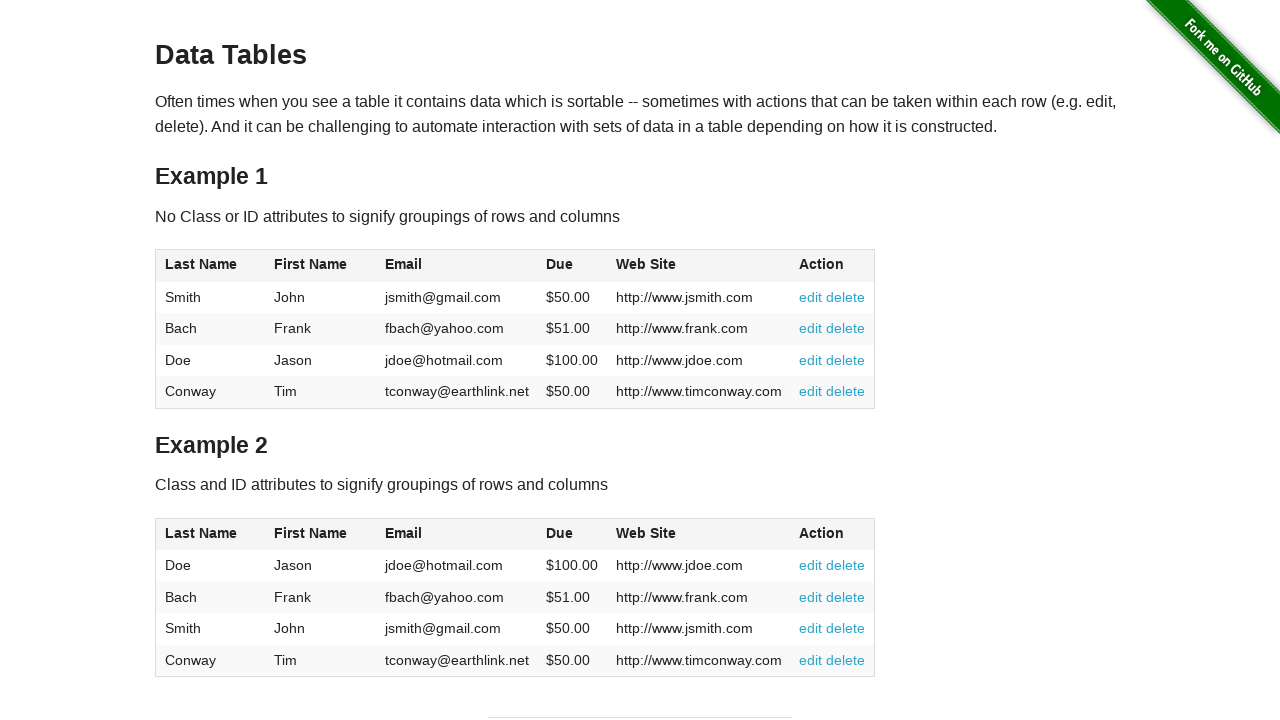